Tests XPath sibling traversal by clicking the 'Practice' button and verifying its text content matches expected value.

Starting URL: https://rahulshettyacademy.com/AutomationPractice/

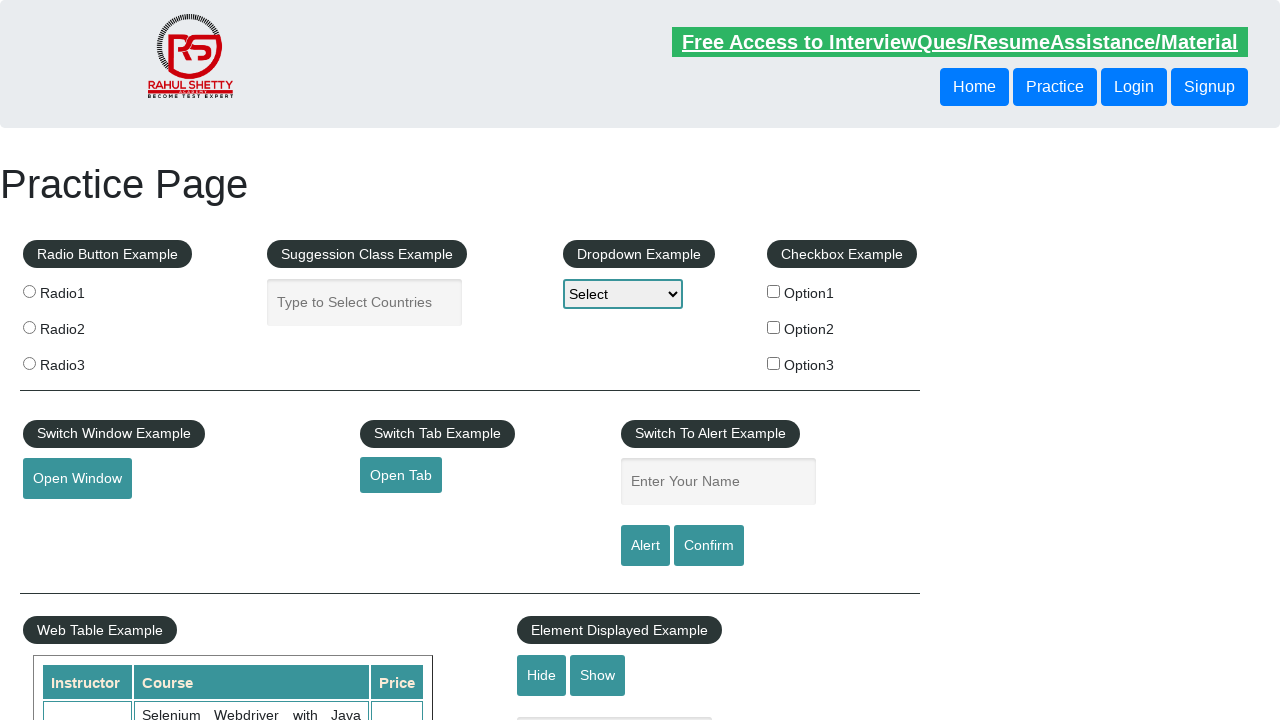

Clicked the 'Practice' button using XPath sibling traversal at (1055, 87) on xpath=//header/div/button[1]
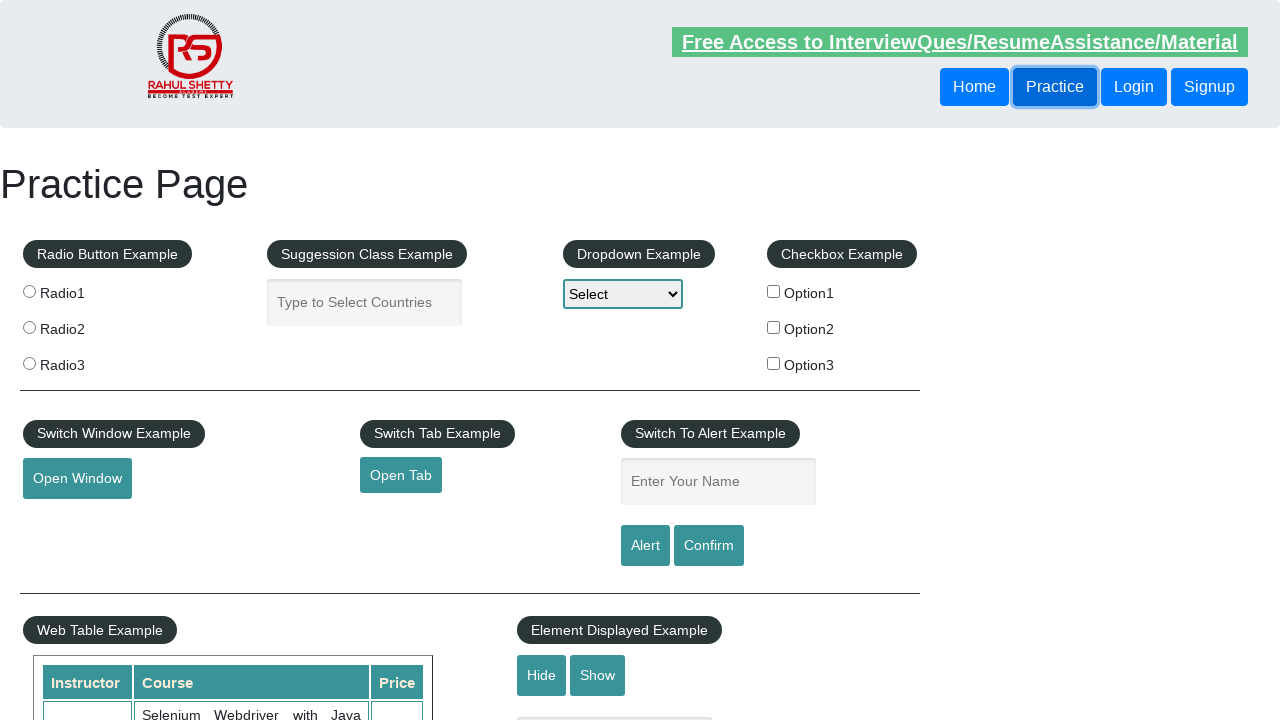

Retrieved text content from the 'Practice' button
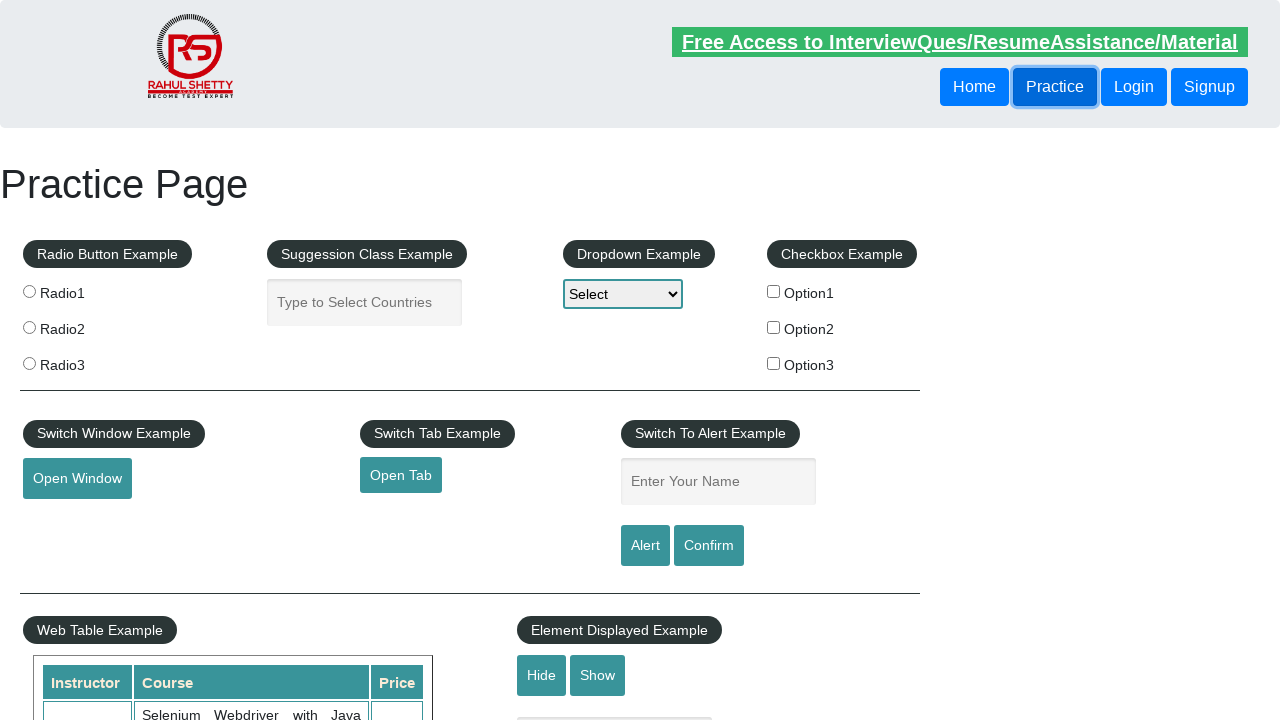

Set expected button text value to 'practice'
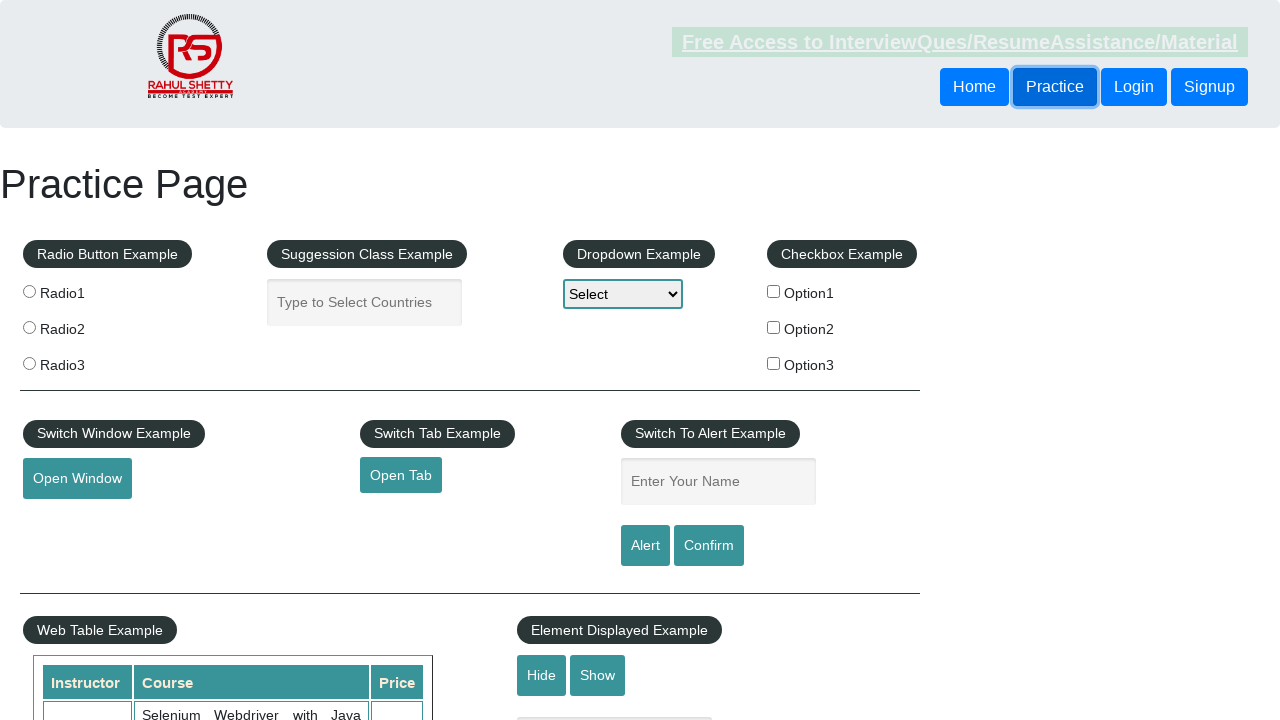

Verified button text 'practice' matches expected value 'practice'
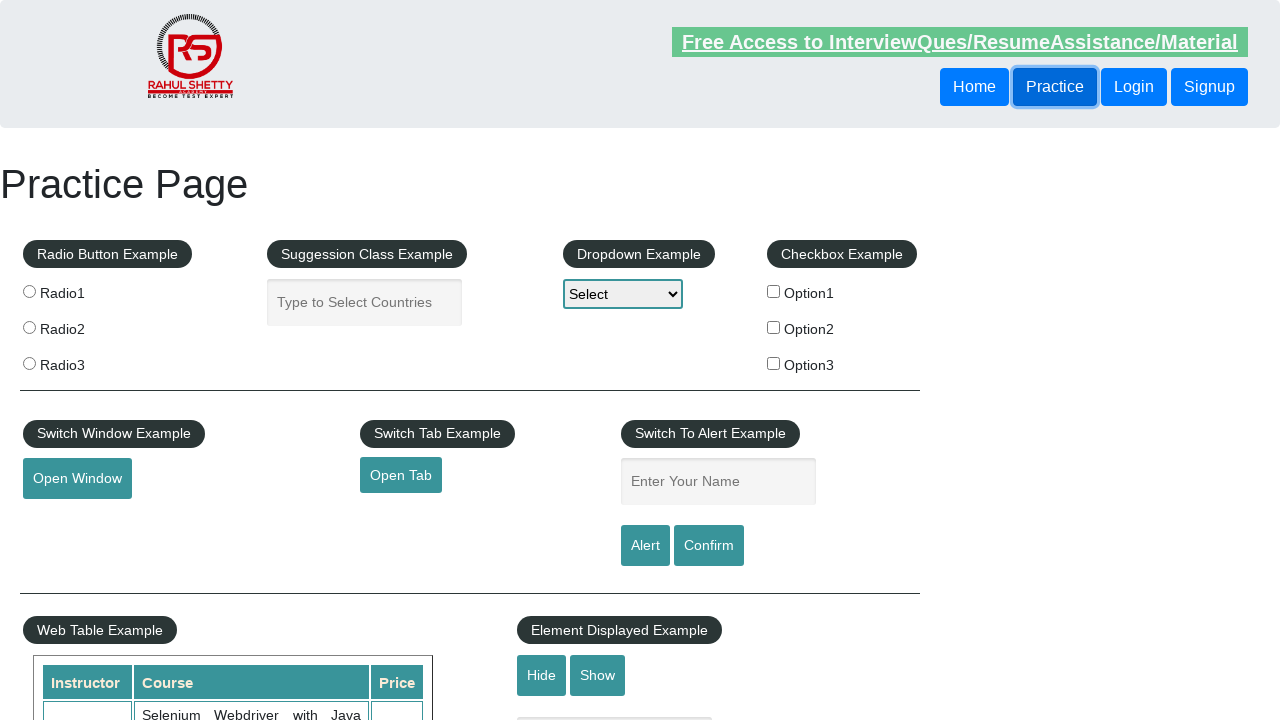

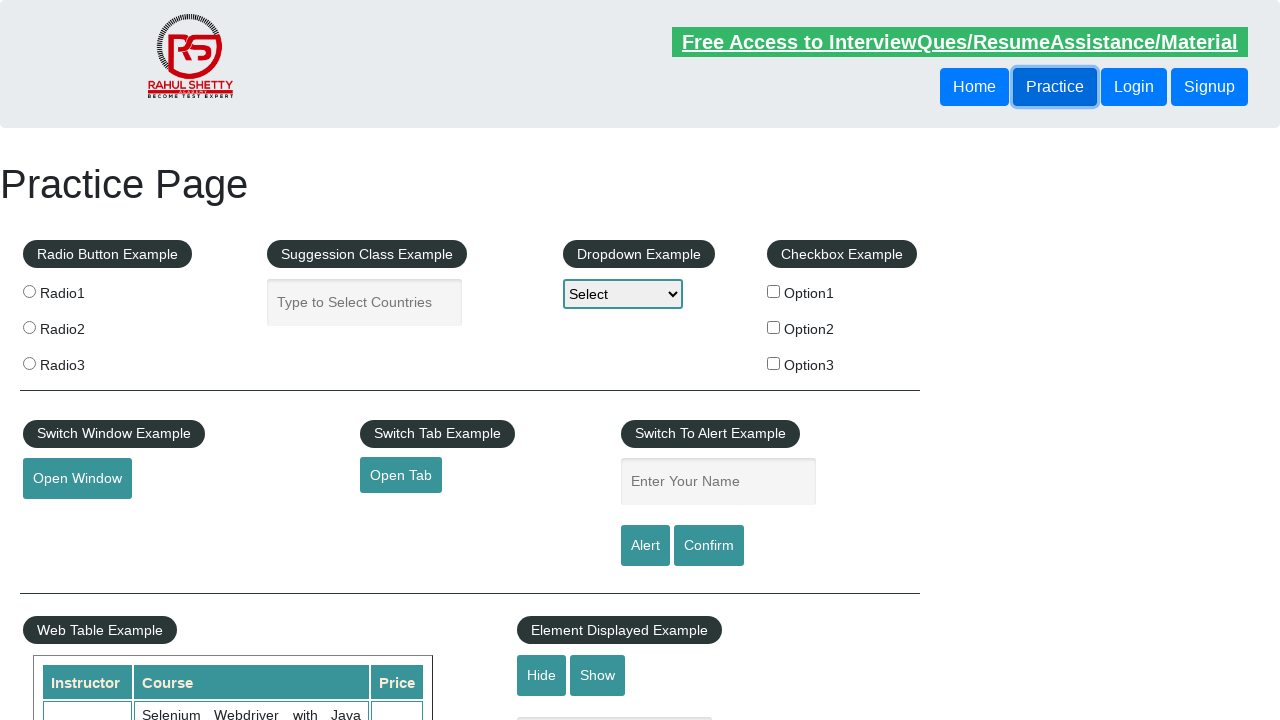